Tests checkbox functionality by iterating through checkboxes, checking their selection state, and toggling them

Starting URL: https://the-internet.herokuapp.com/checkboxes

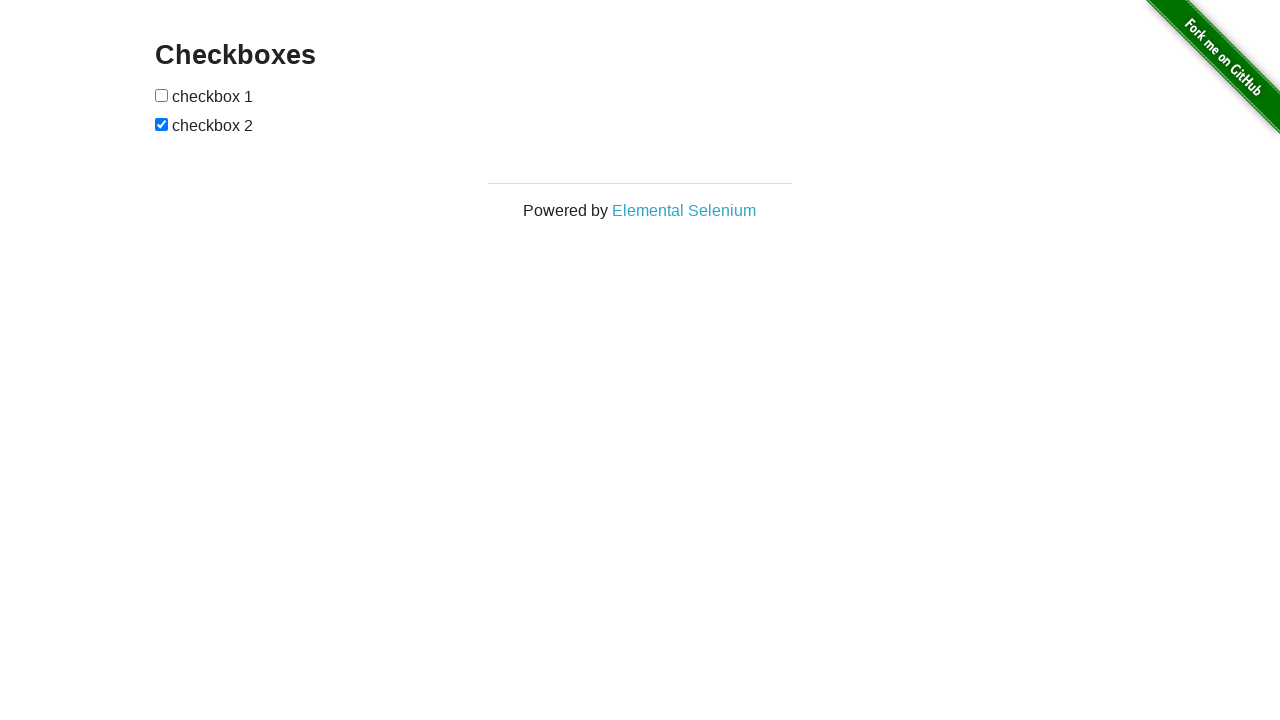

Verified checkbox 1 is not selected
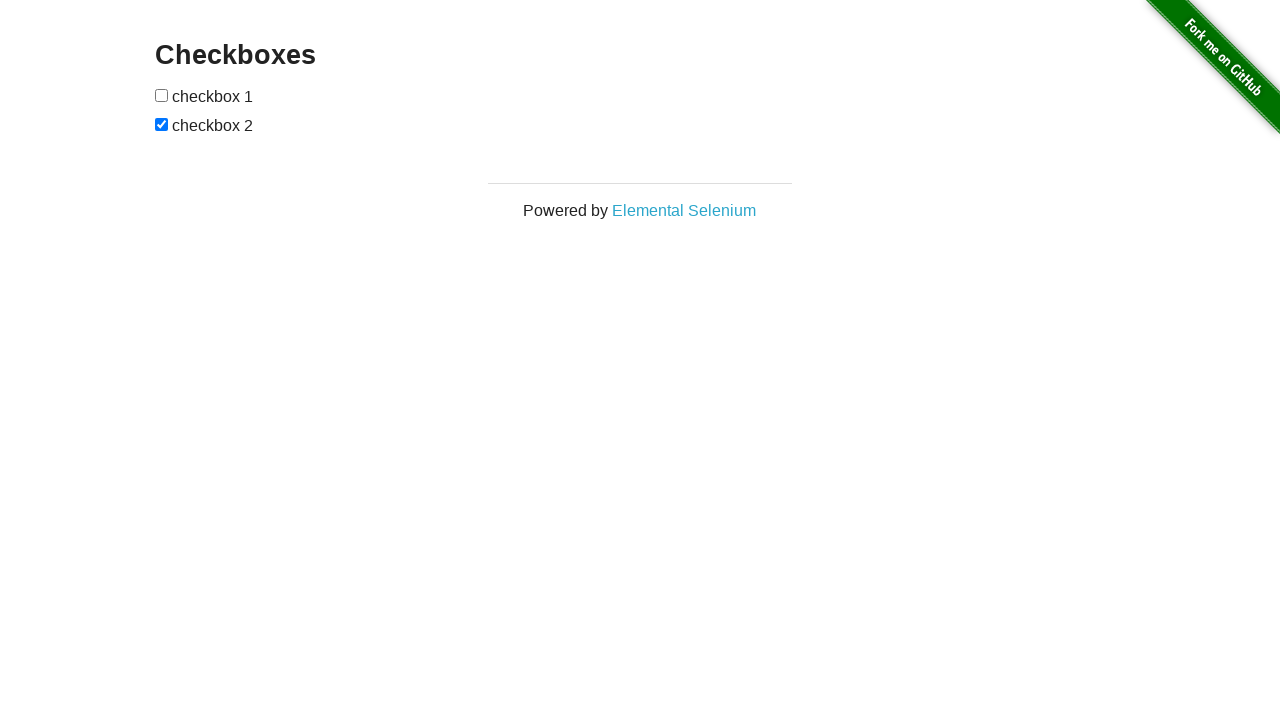

Toggled checkbox 1 at (162, 95) on //form[@id='checkboxes']/input[1]
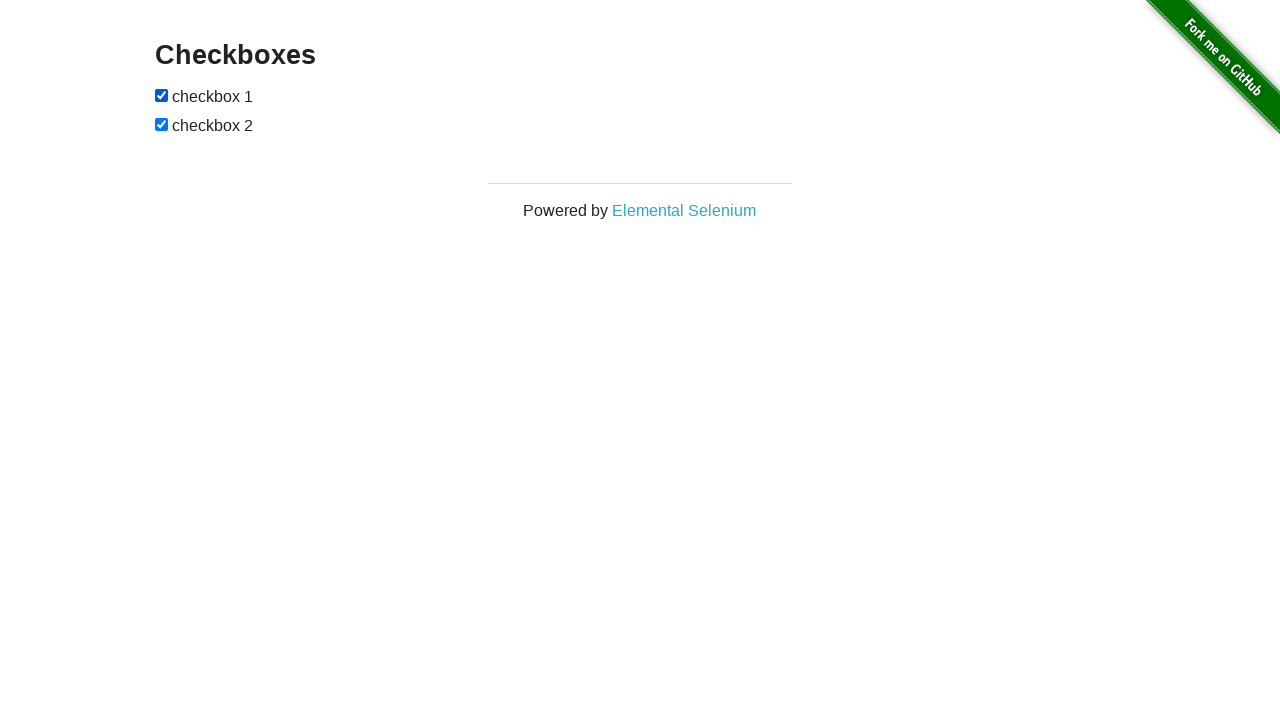

Verified checkbox 2 is selected
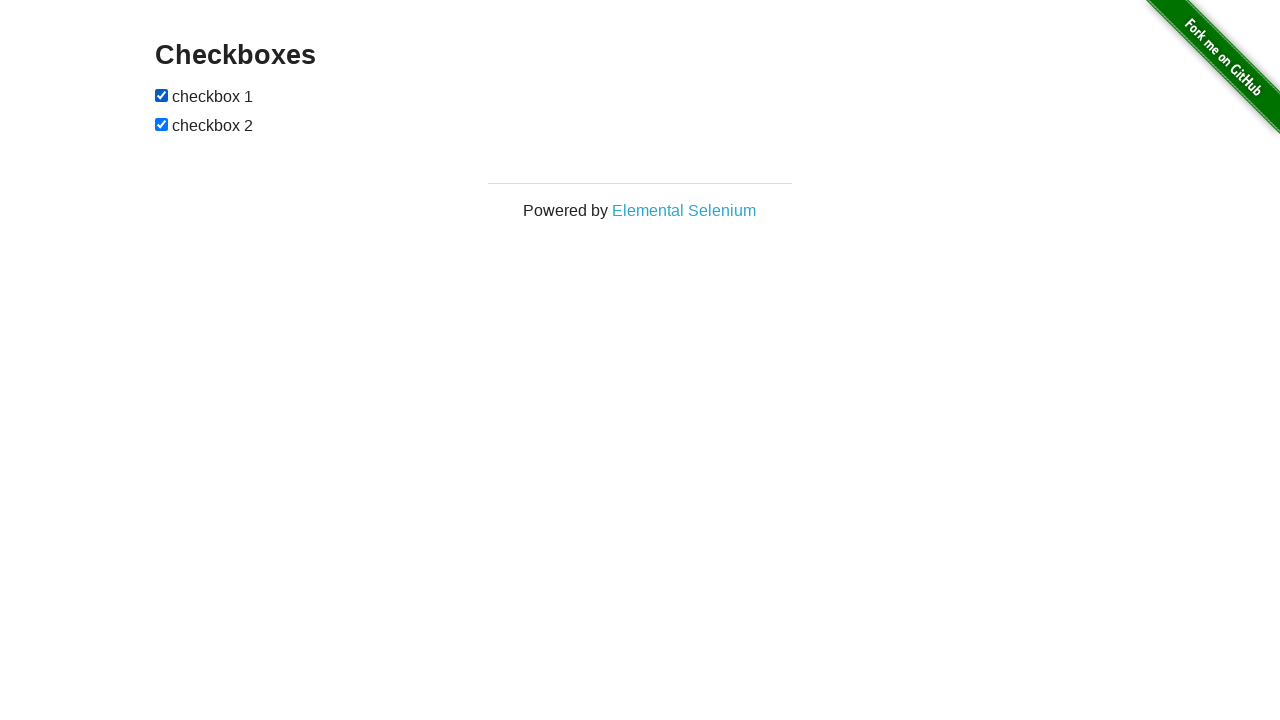

Toggled checkbox 2 at (162, 124) on //form[@id='checkboxes']/input[2]
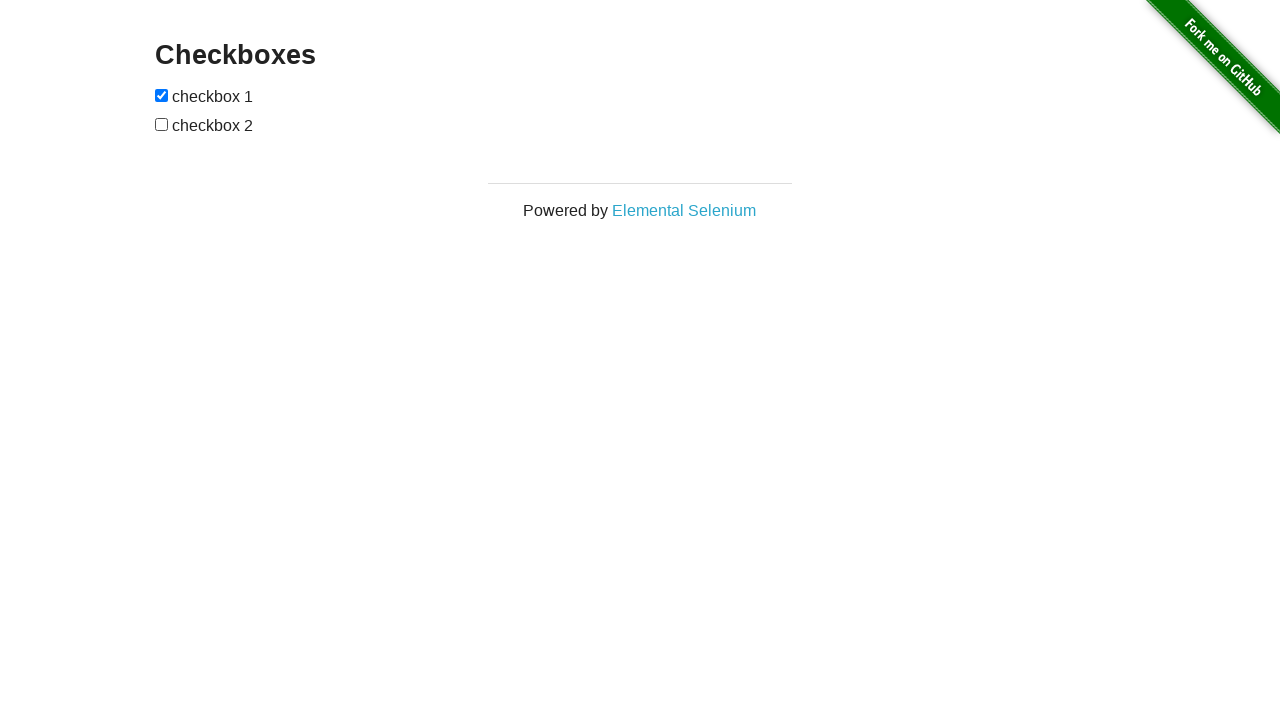

Task completed - all checkboxes tested and toggled
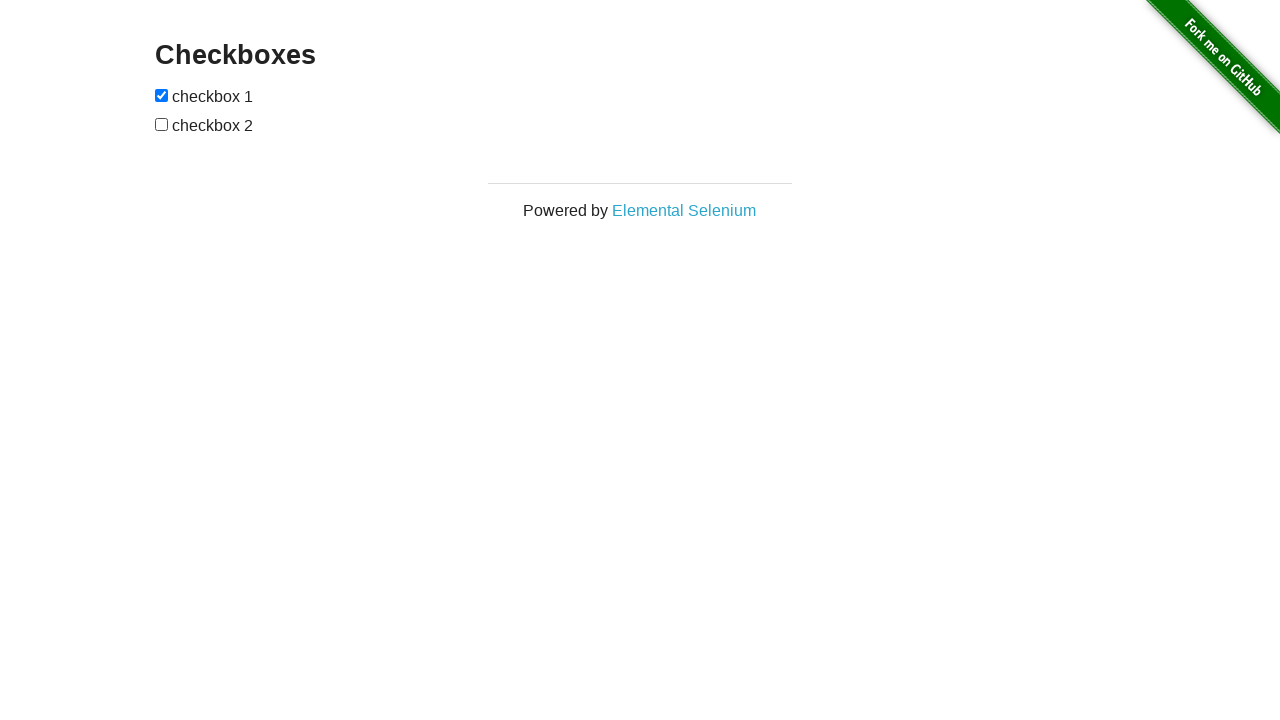

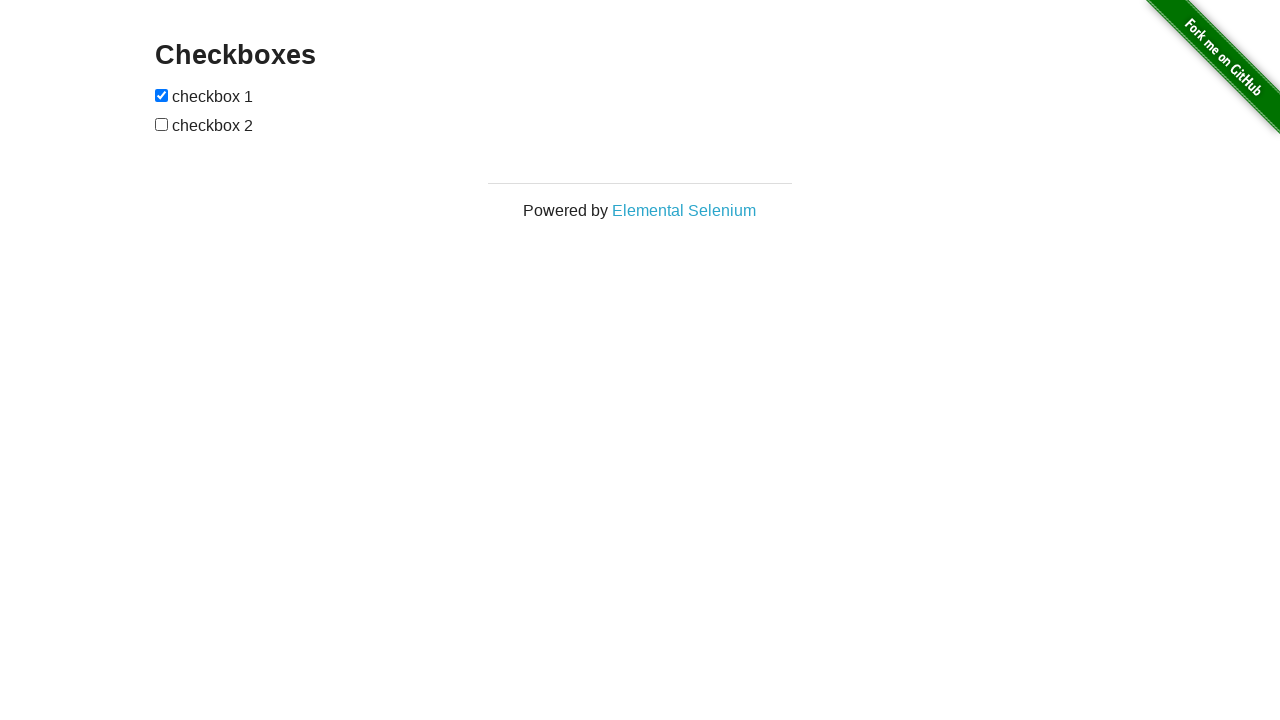